Tests radio button interactions by clicking different radio buttons and observing mutual exclusivity behavior

Starting URL: https://kristinek.github.io/site/examples/actions

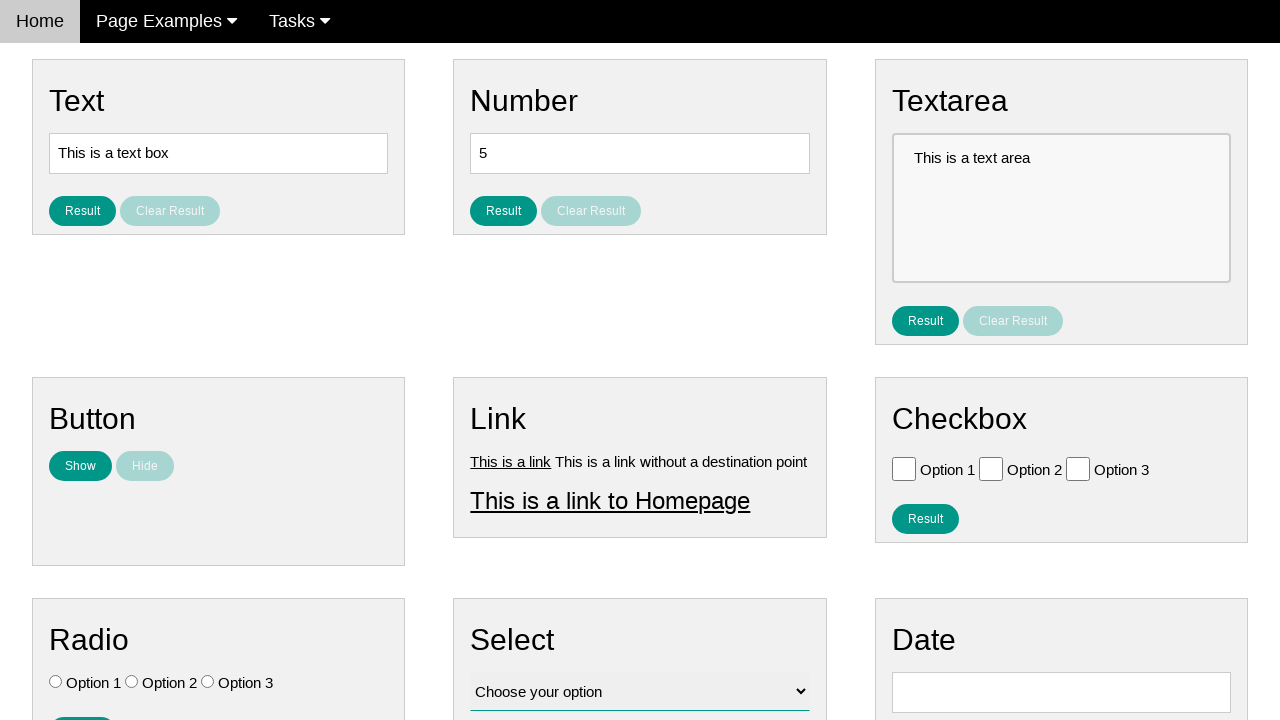

Clicked radio button 'Option 1' at (56, 682) on input[value='Option 1'][id='vfb-7-1']
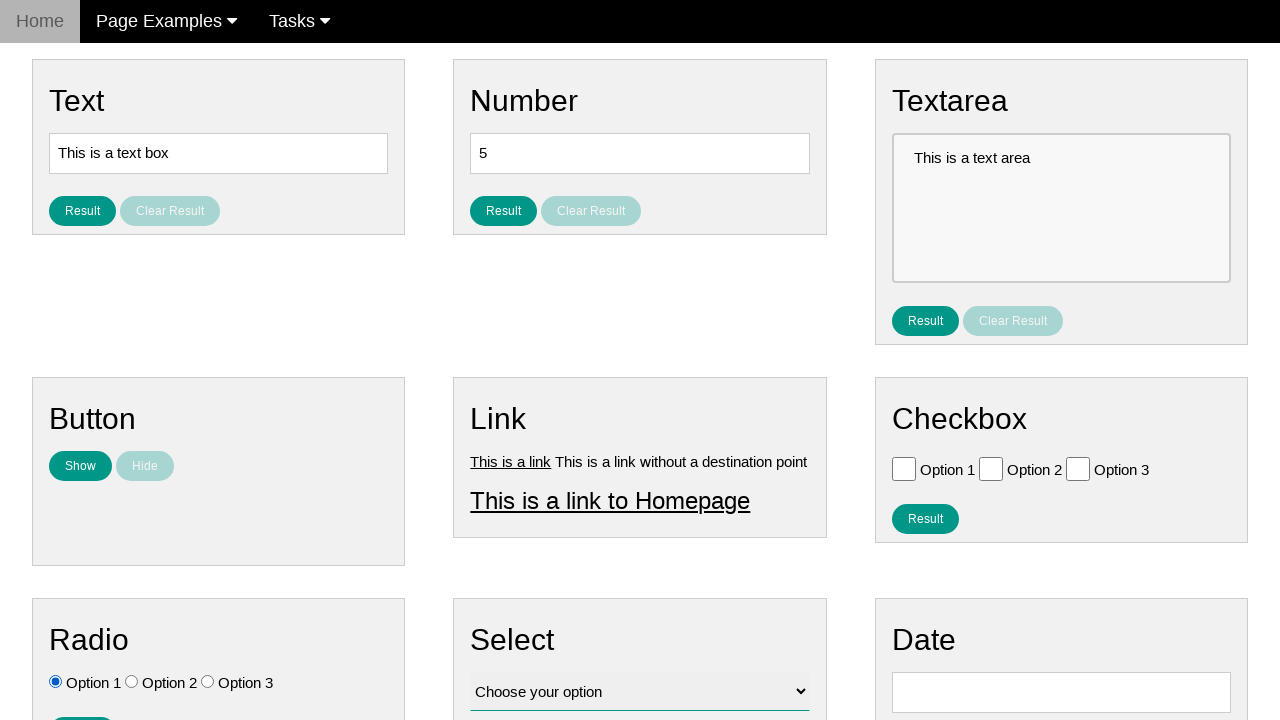

Clicked radio button 'Option 2' - Option 1 should be deselected due to mutual exclusivity at (132, 682) on input[value='Option 2'][id='vfb-7-2']
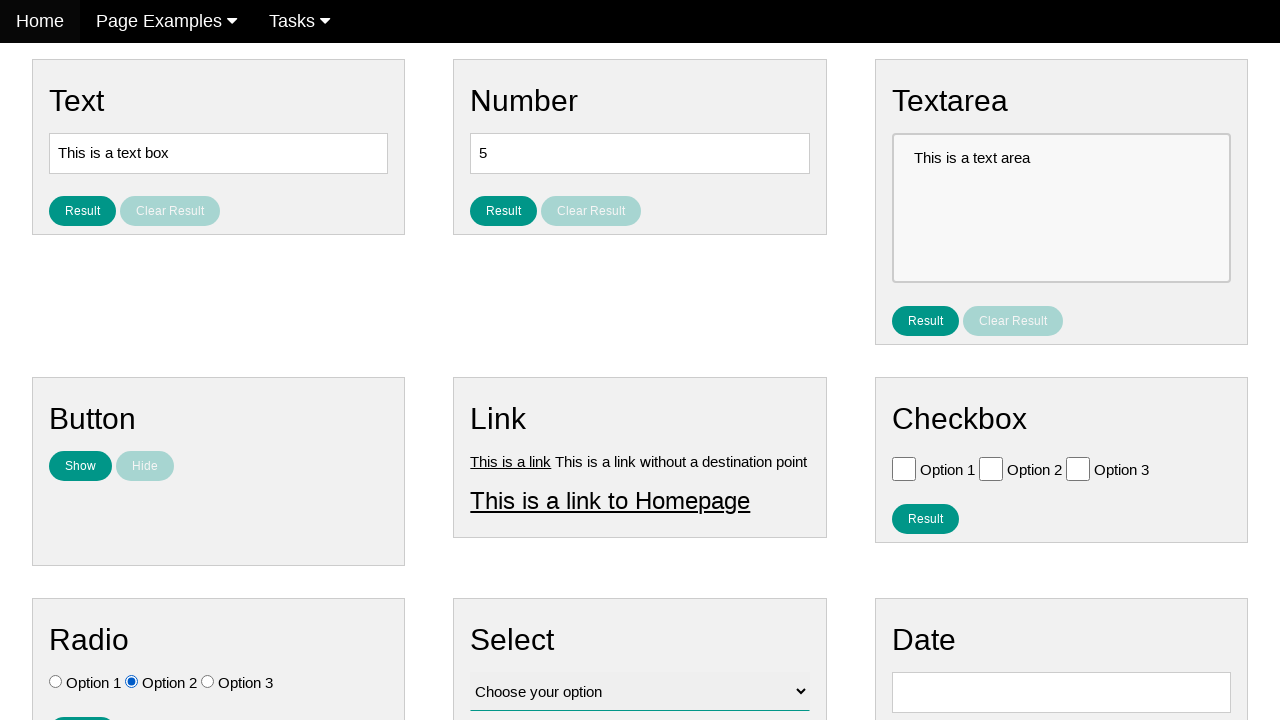

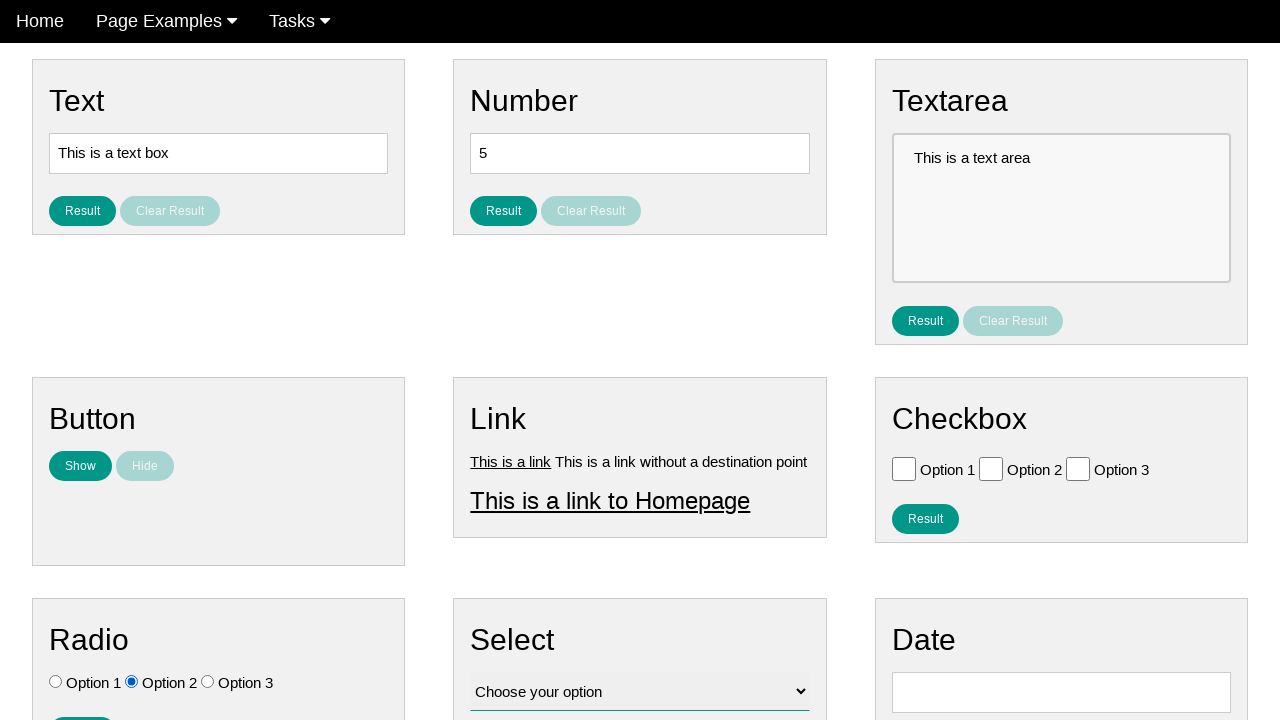